Tests prompt alert handling by triggering a prompt dialog, entering text, and accepting it

Starting URL: https://demoqa.com/alerts

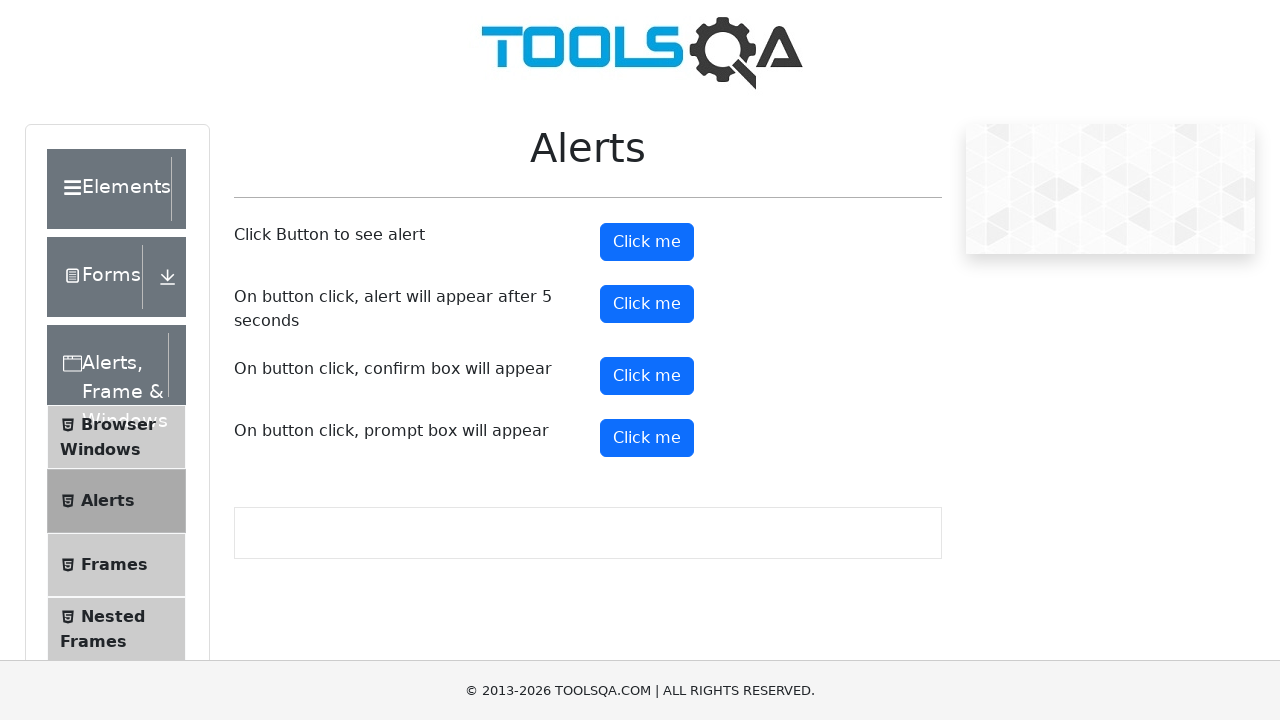

Set up dialog handler to accept prompt with text 'Kanchi'
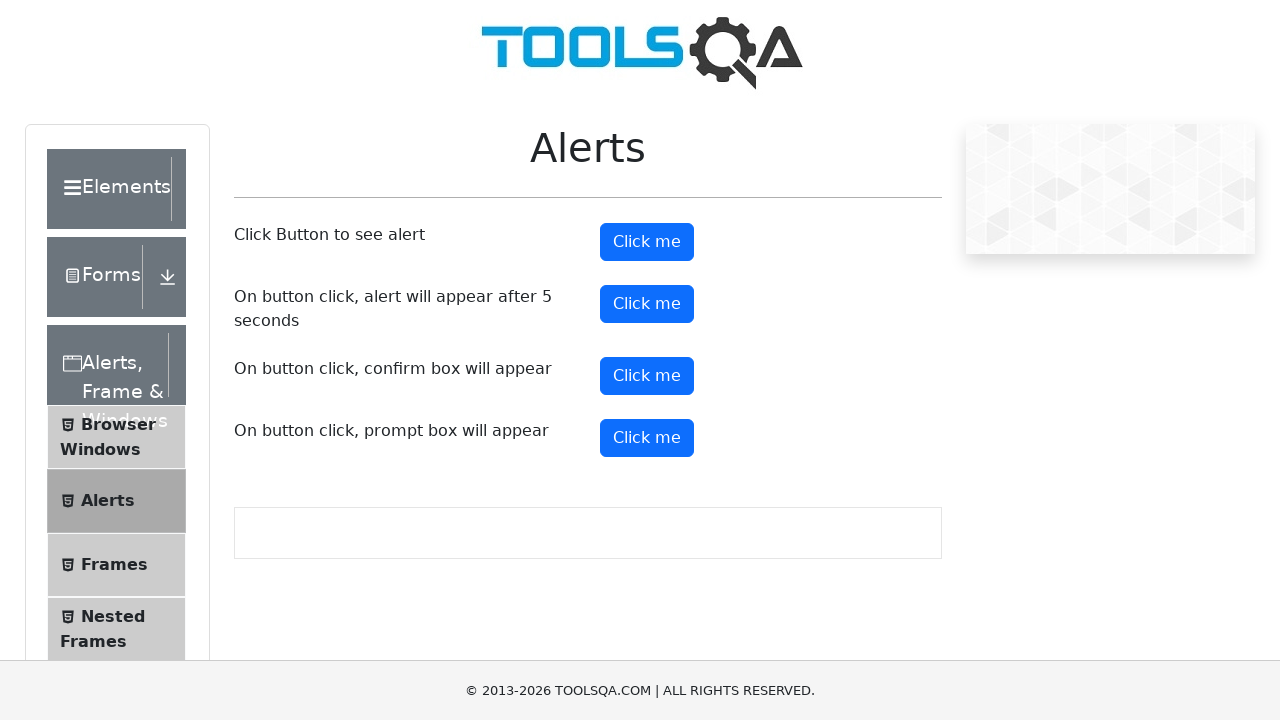

Clicked prompt button to trigger prompt alert dialog at (647, 438) on button#promtButton
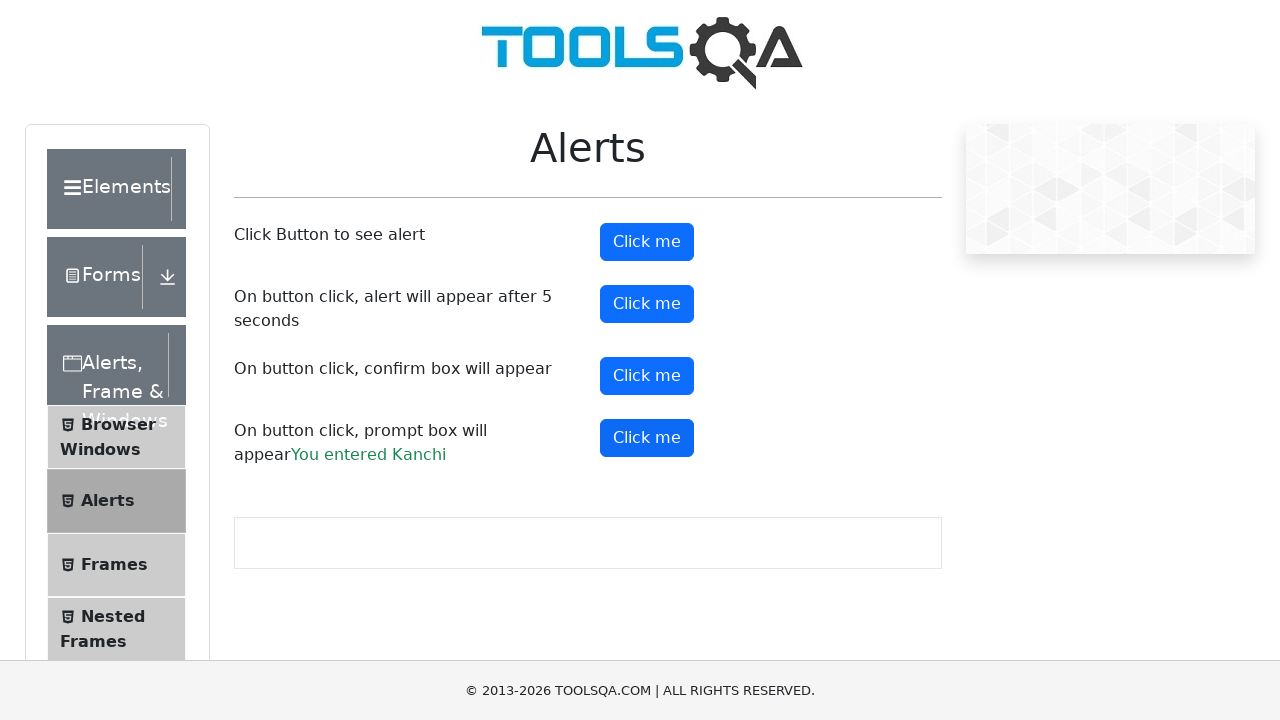

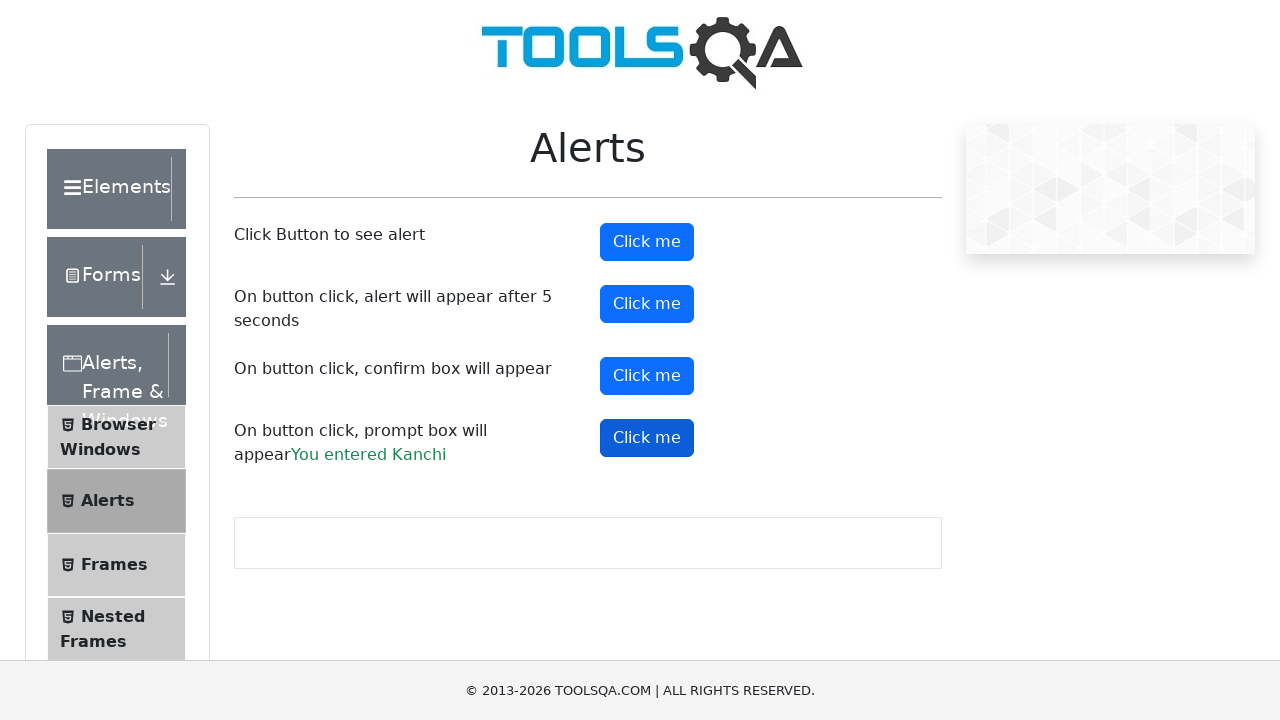